Tests timer alert button by waiting for it to be clickable and accepting the delayed alert

Starting URL: https://demoqa.com/alerts

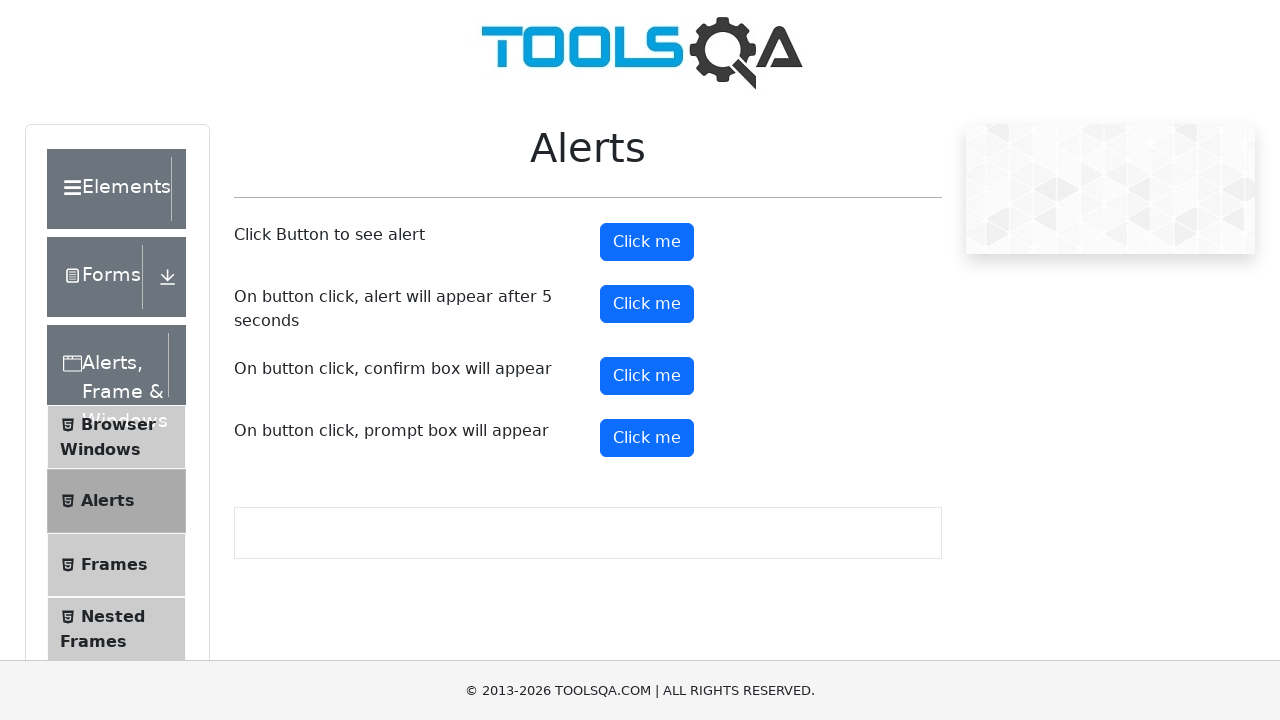

Set up dialog handler to auto-accept alerts
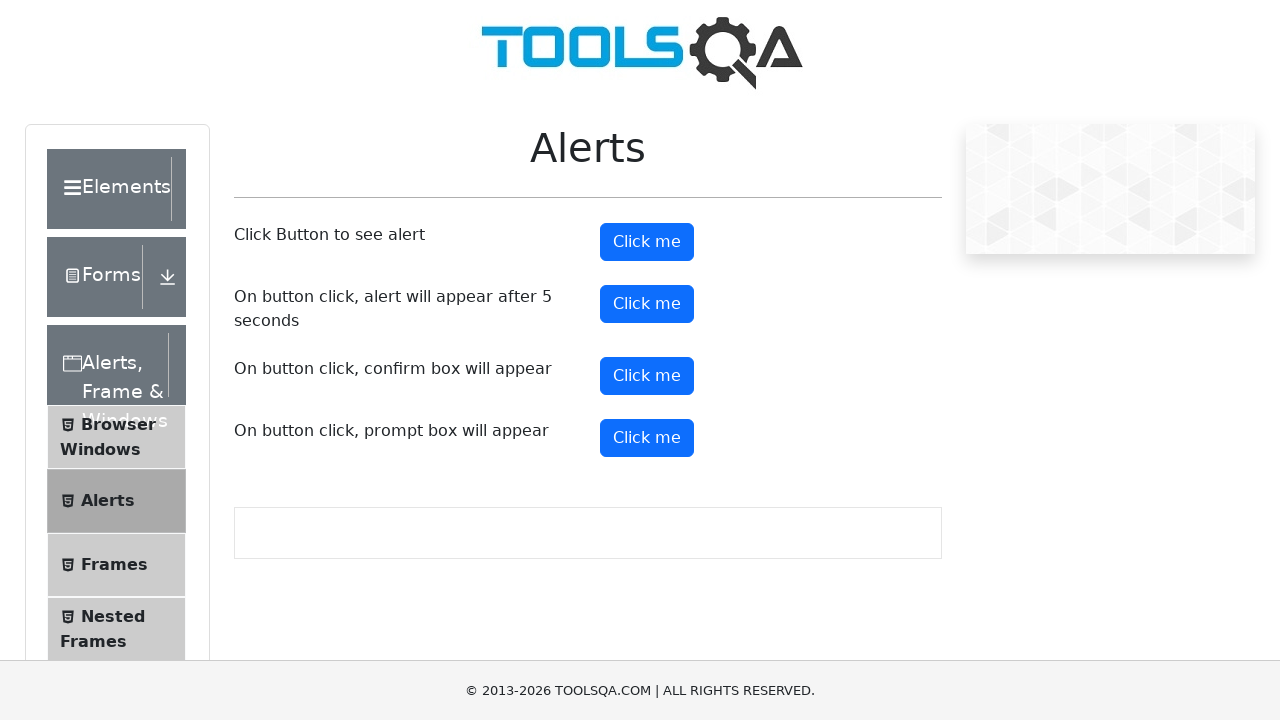

Waited for timer alert button to become visible
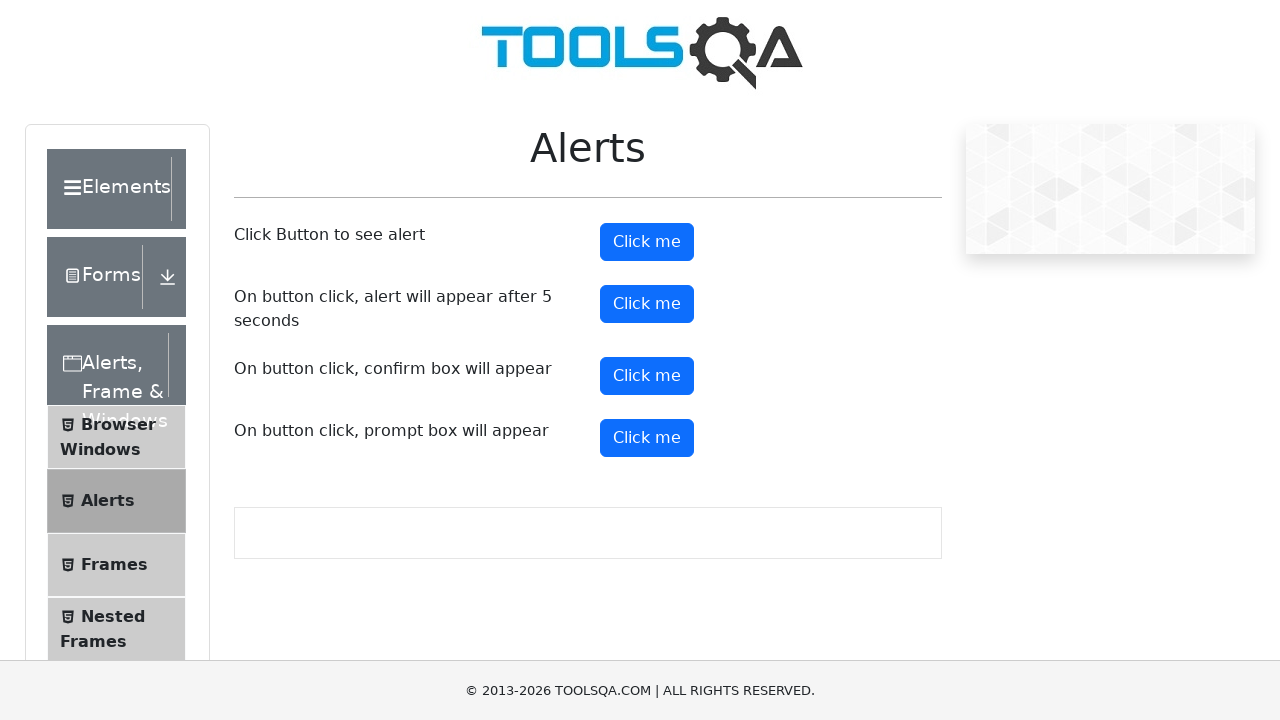

Clicked the timer alert button at (647, 304) on #timerAlertButton
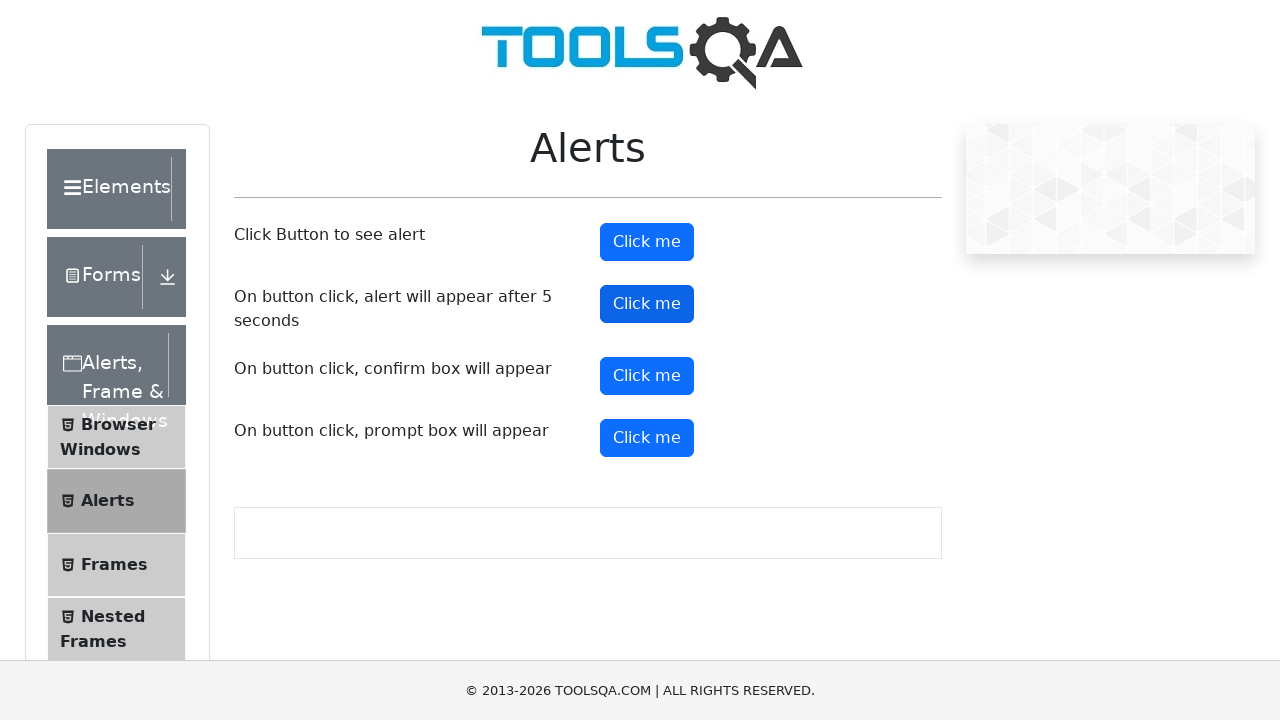

Waited 6 seconds for the delayed alert to appear and be accepted
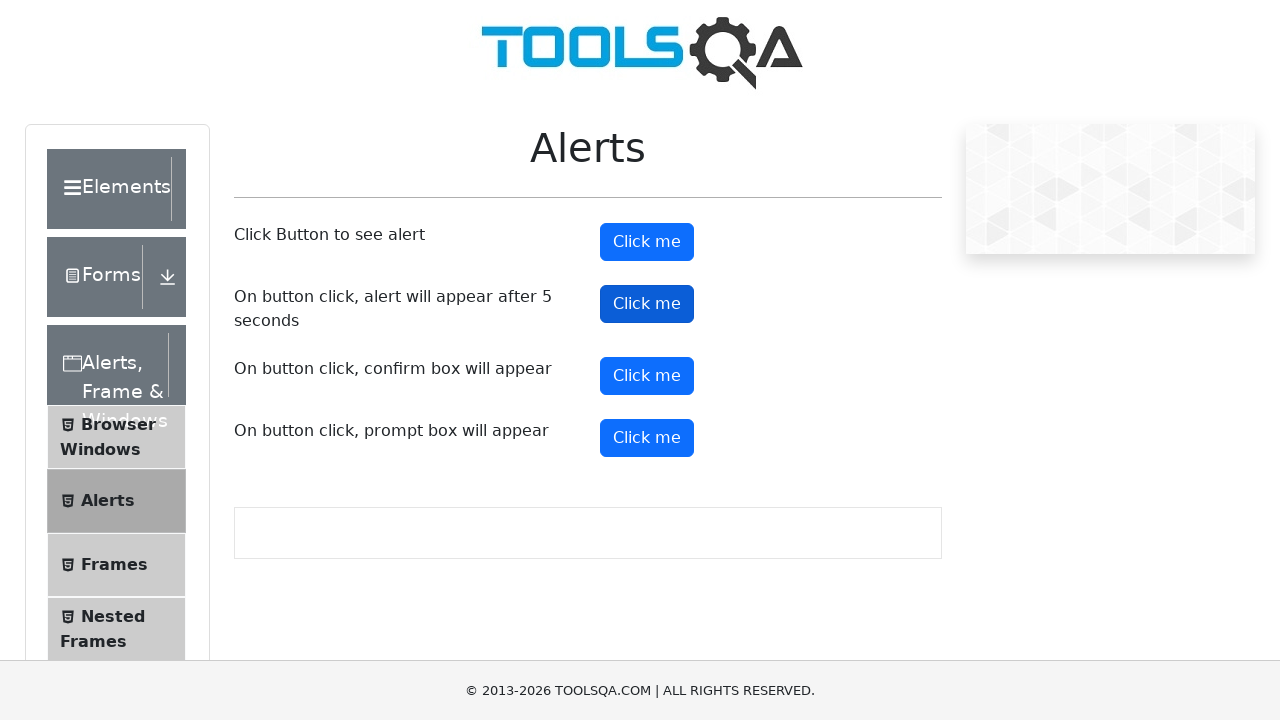

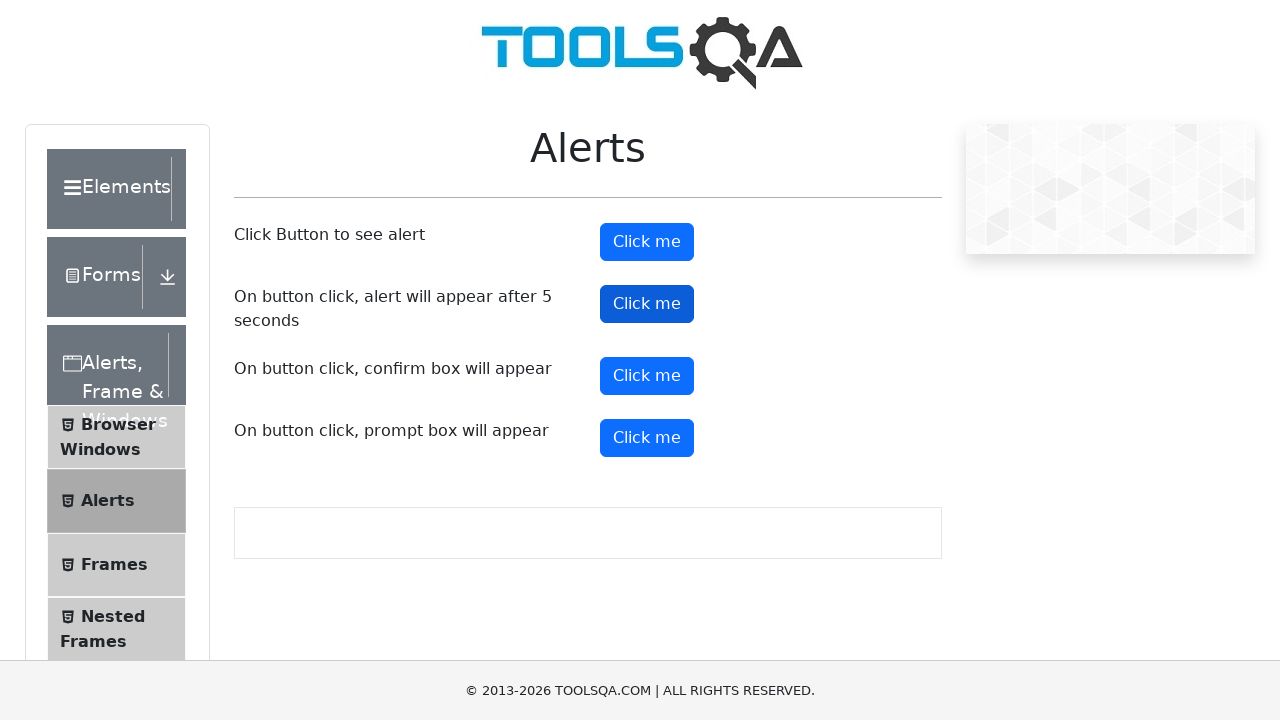